Tests the geocode lookup functionality by entering an address into the search form and submitting it to retrieve geocode coordinates

Starting URL: https://geocode.xyz/

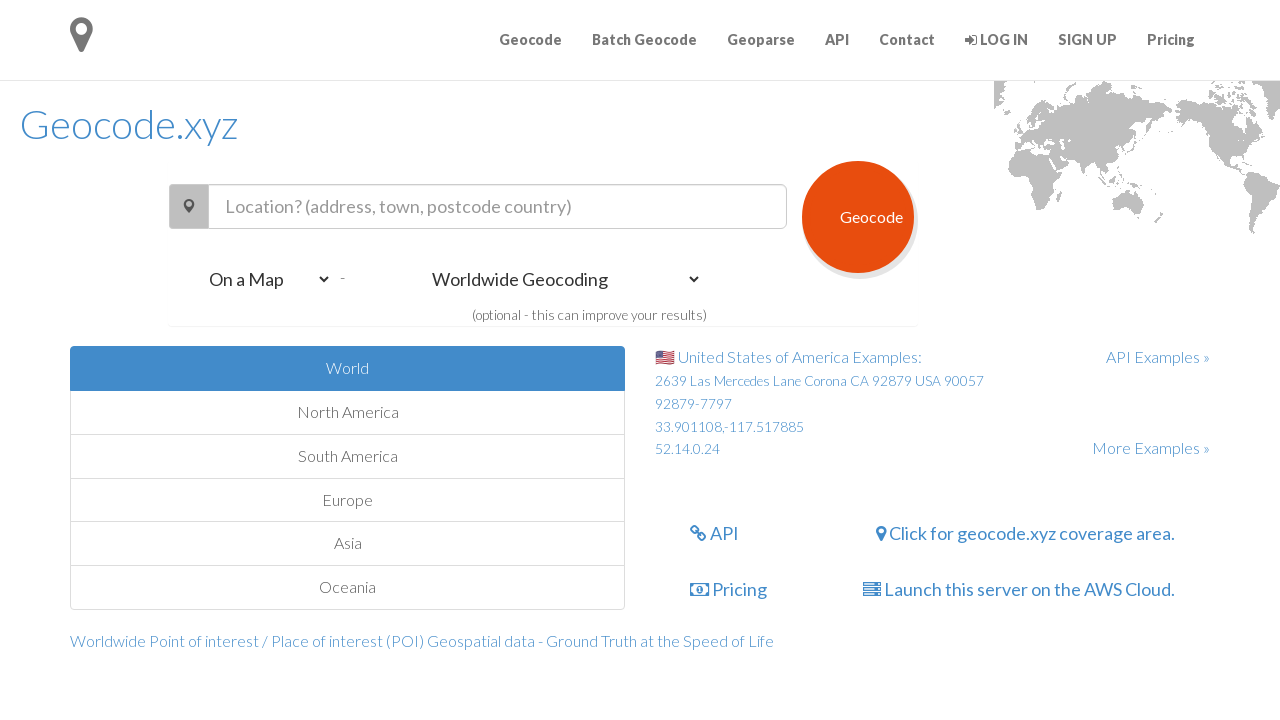

Clicked on the address search text box at (497, 206) on input[type="text"]
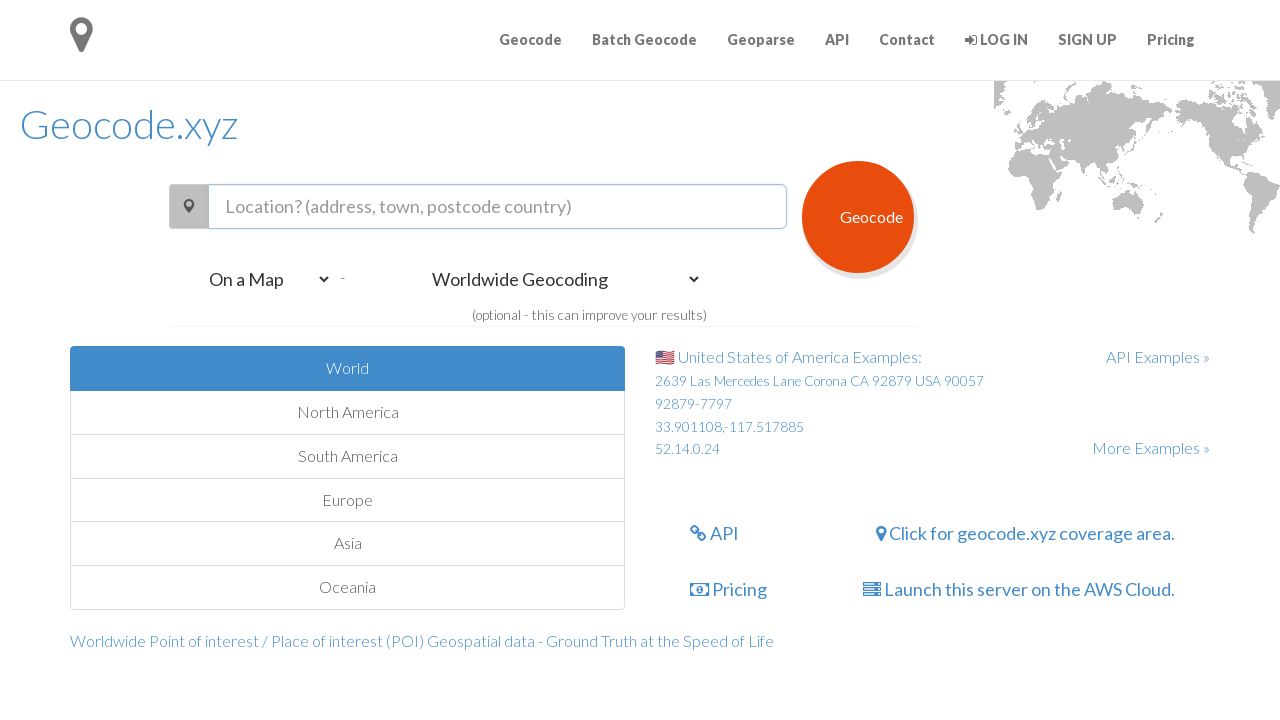

Filled in address search field with '1600 Pennsylvania Avenue NW, Washington, DC 20500' on //*[@id="hello"]/div/div/div/div[1]/div/div/form/div/div/div[1]/input
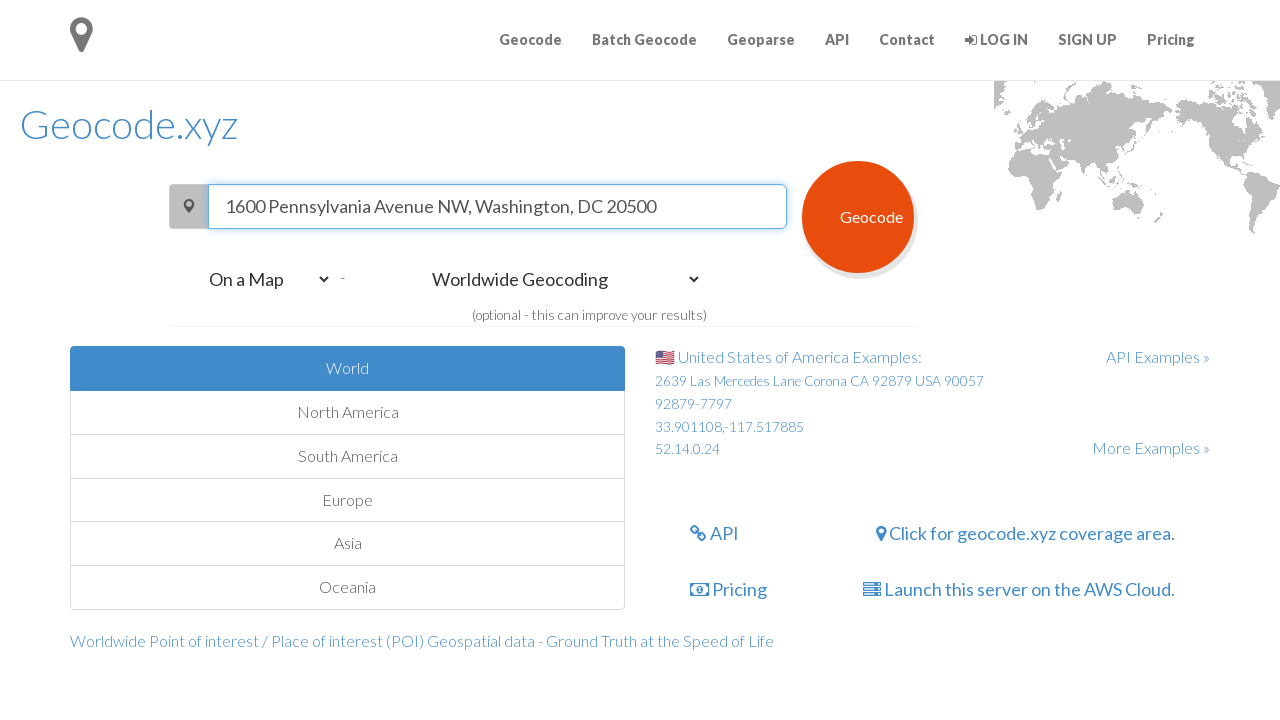

Clicked the search button to submit the geocode lookup request at (858, 217) on xpath=//*[@id="hello"]/div/div/div/div[1]/div/div/form/div/input
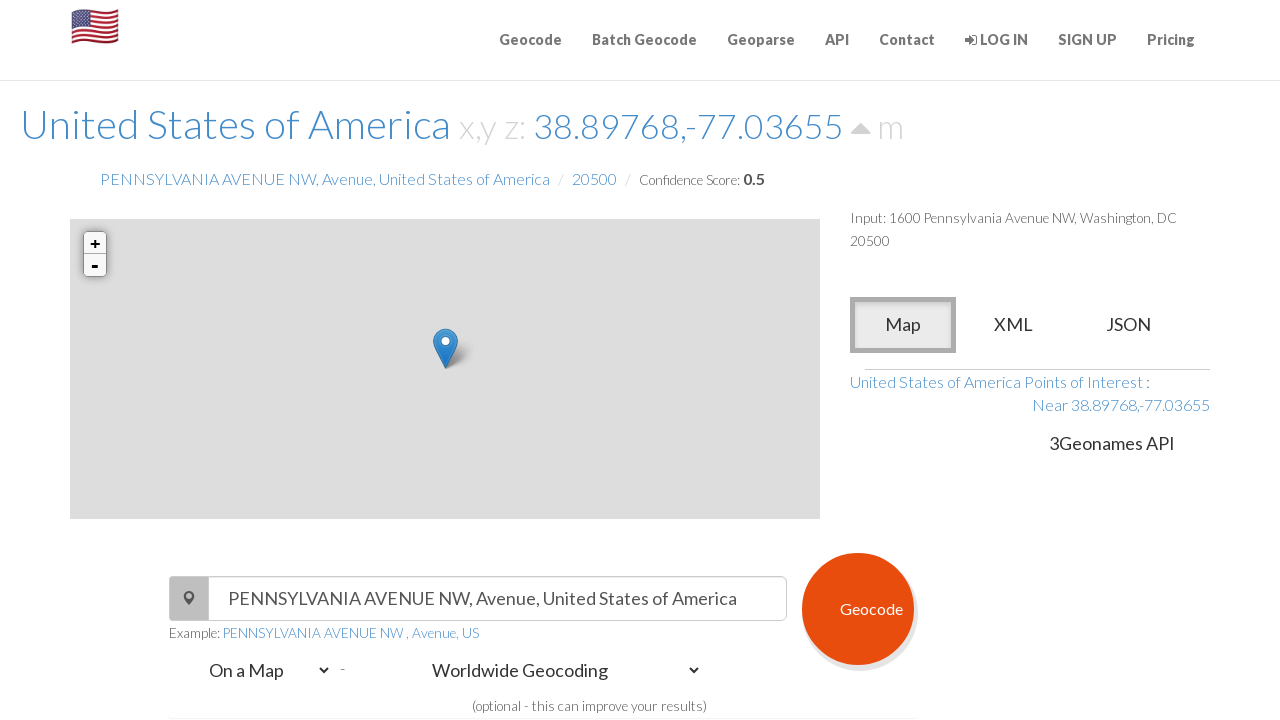

Geocode results loaded successfully
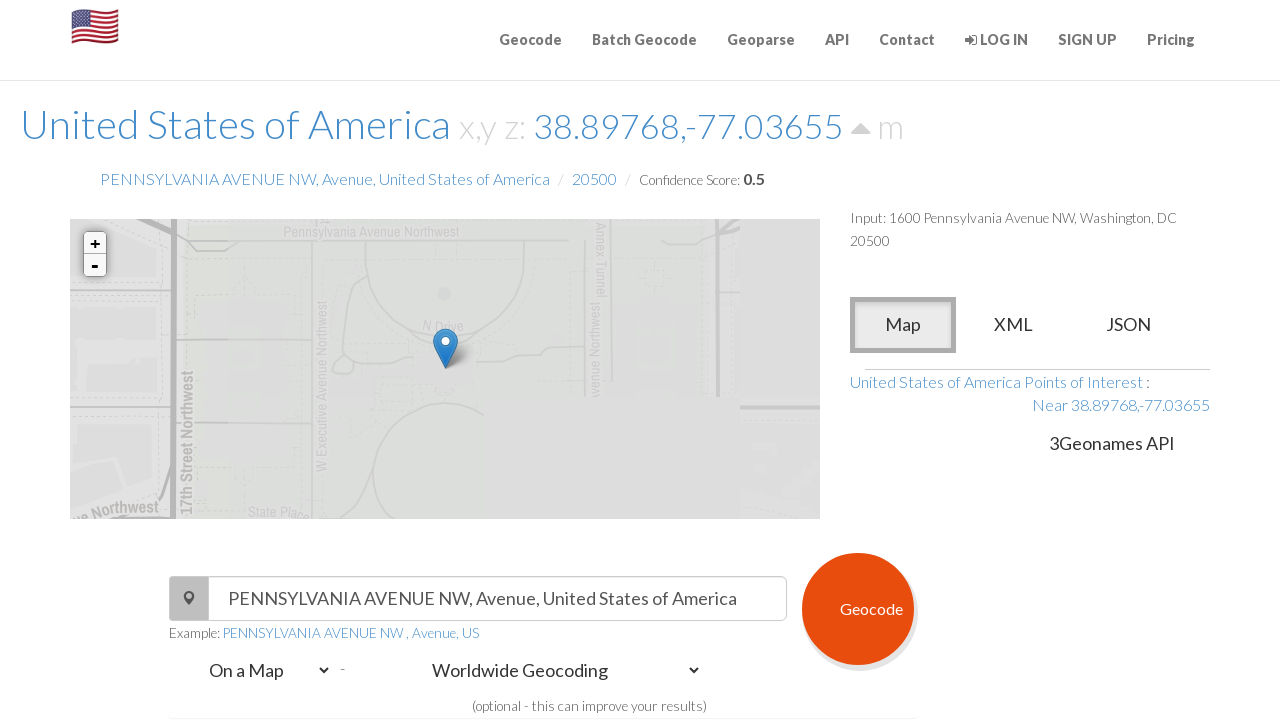

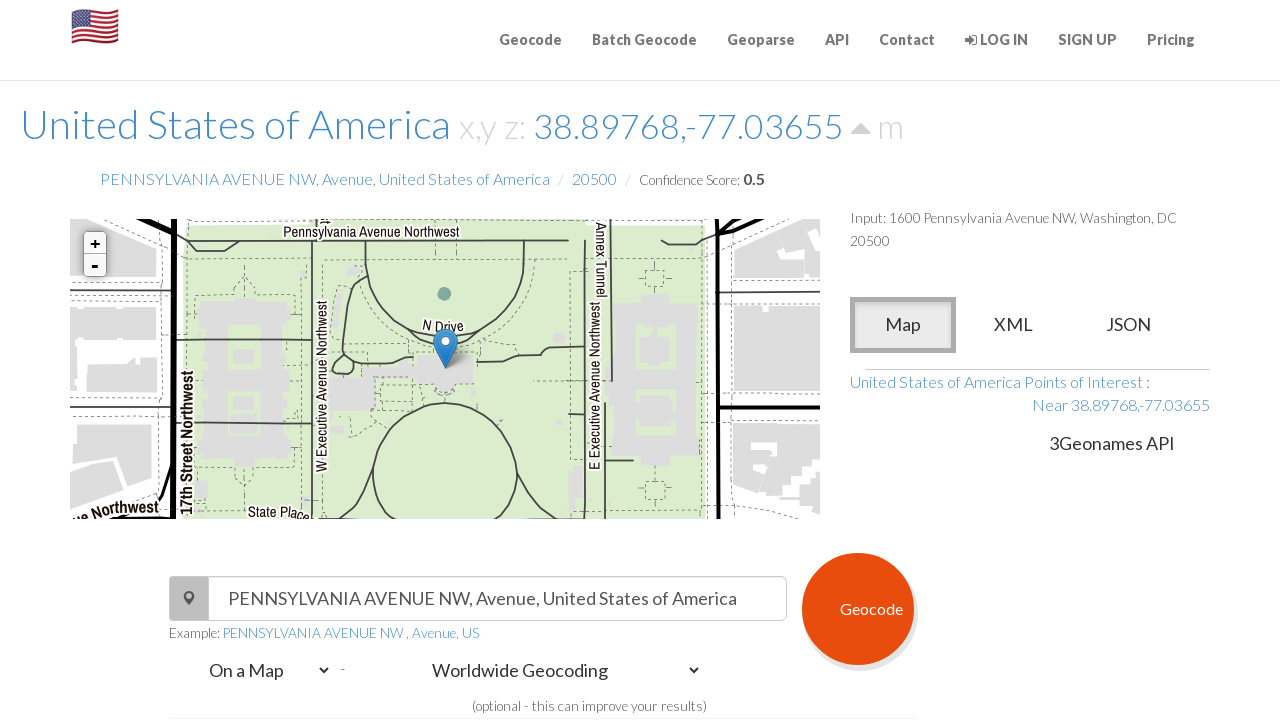